Tests the calculator's invalid input handling by entering non-numeric text and verifying the error message

Starting URL: https://calculatorhtml.onrender.com/

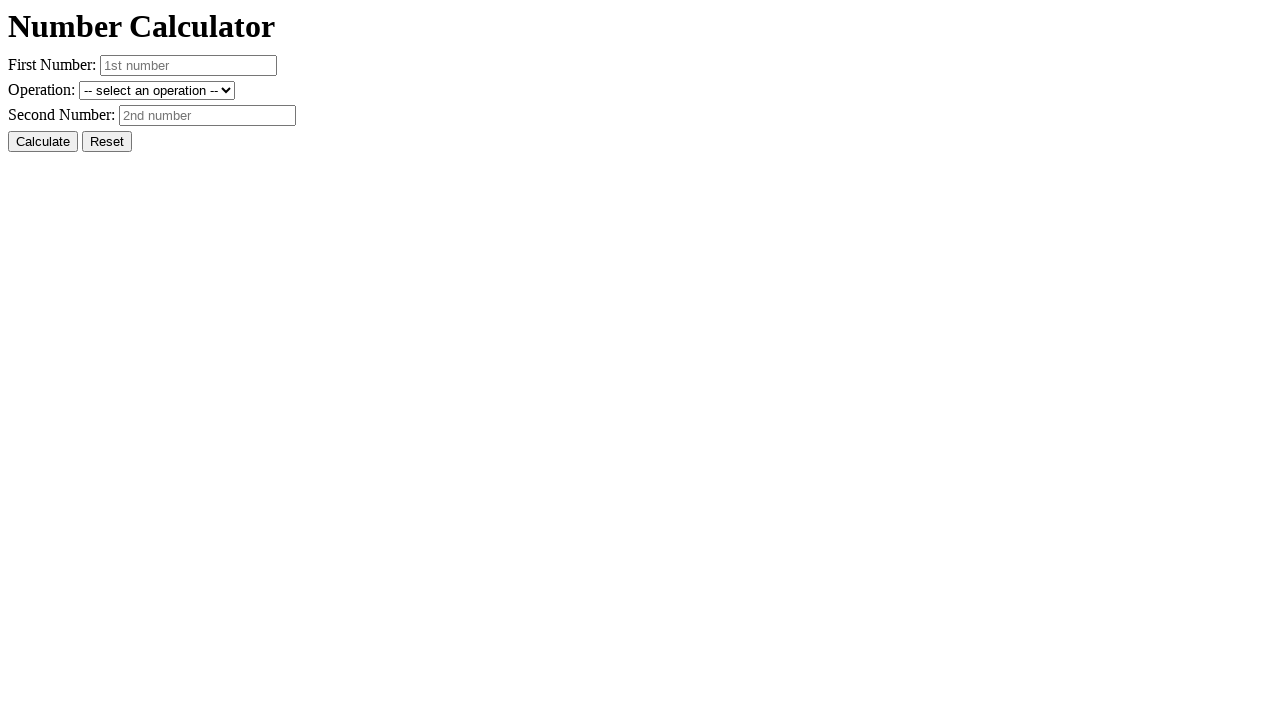

Clicked Reset button to clear previous values at (107, 142) on #resetButton
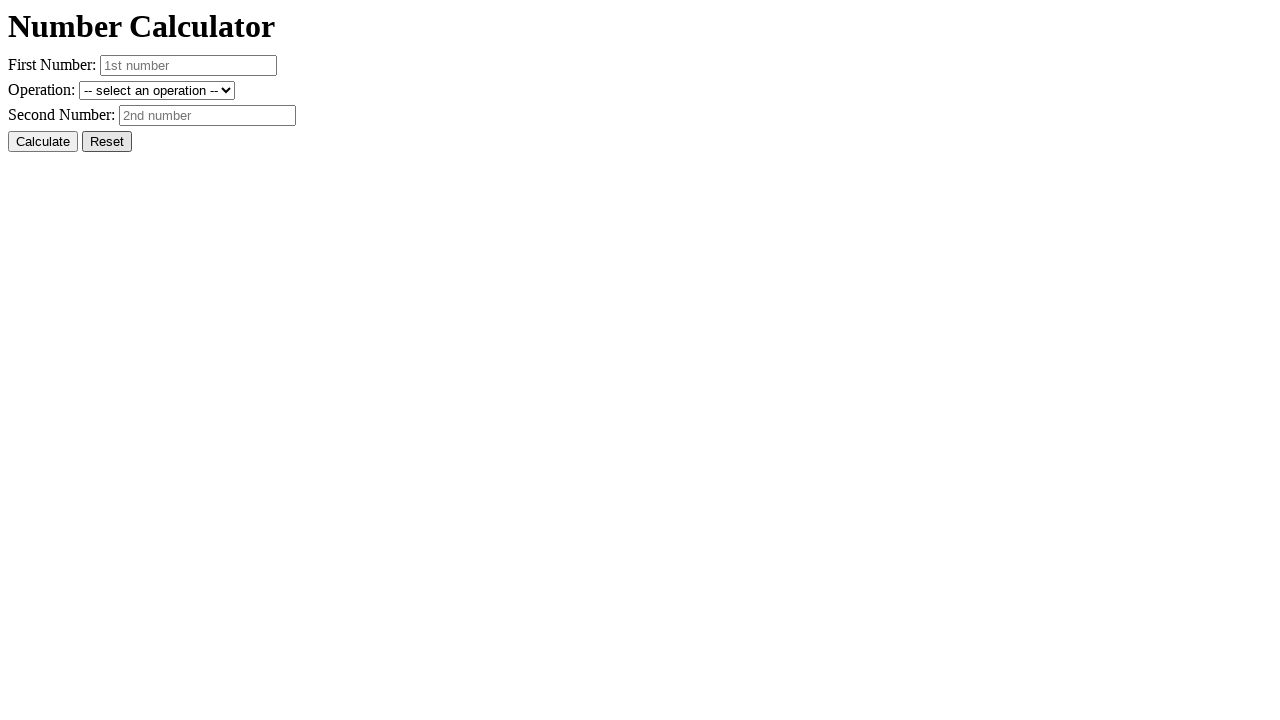

Entered 'invalid' text in first number field on #number1
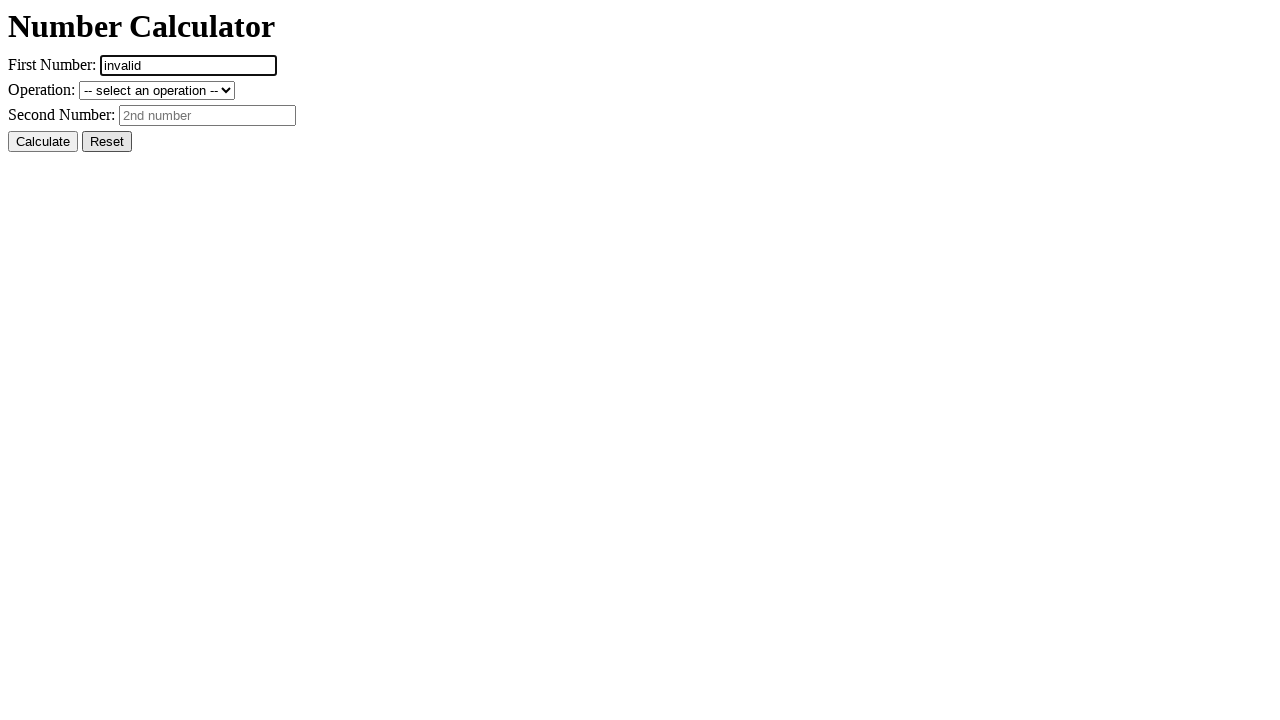

Entered '10' in second number field on #number2
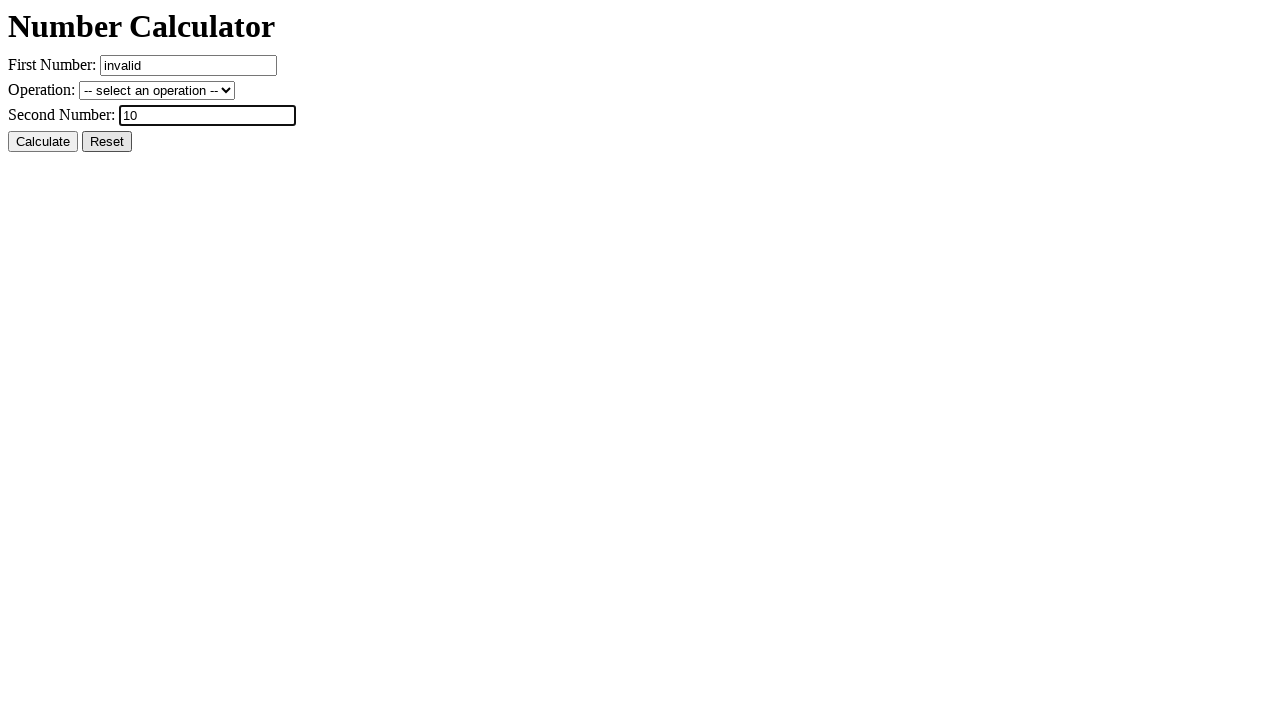

Selected addition operation from dropdown on #operation
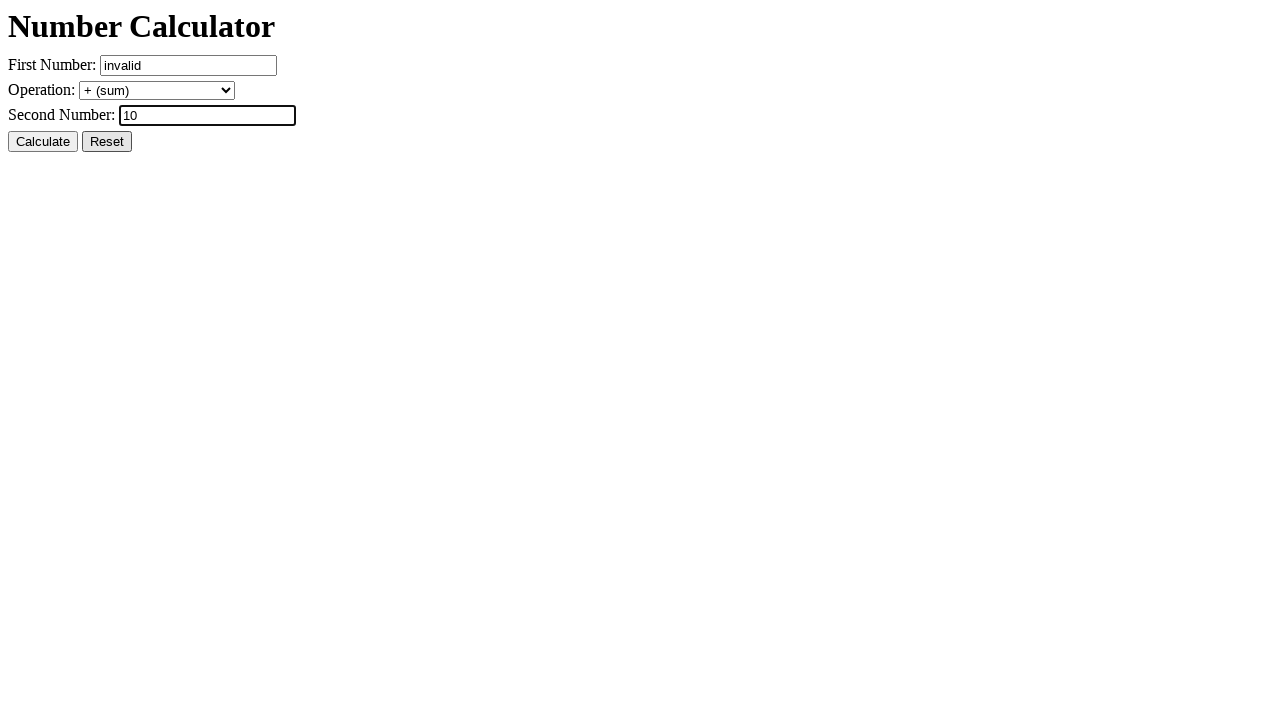

Clicked Calculate button at (43, 142) on #calcButton
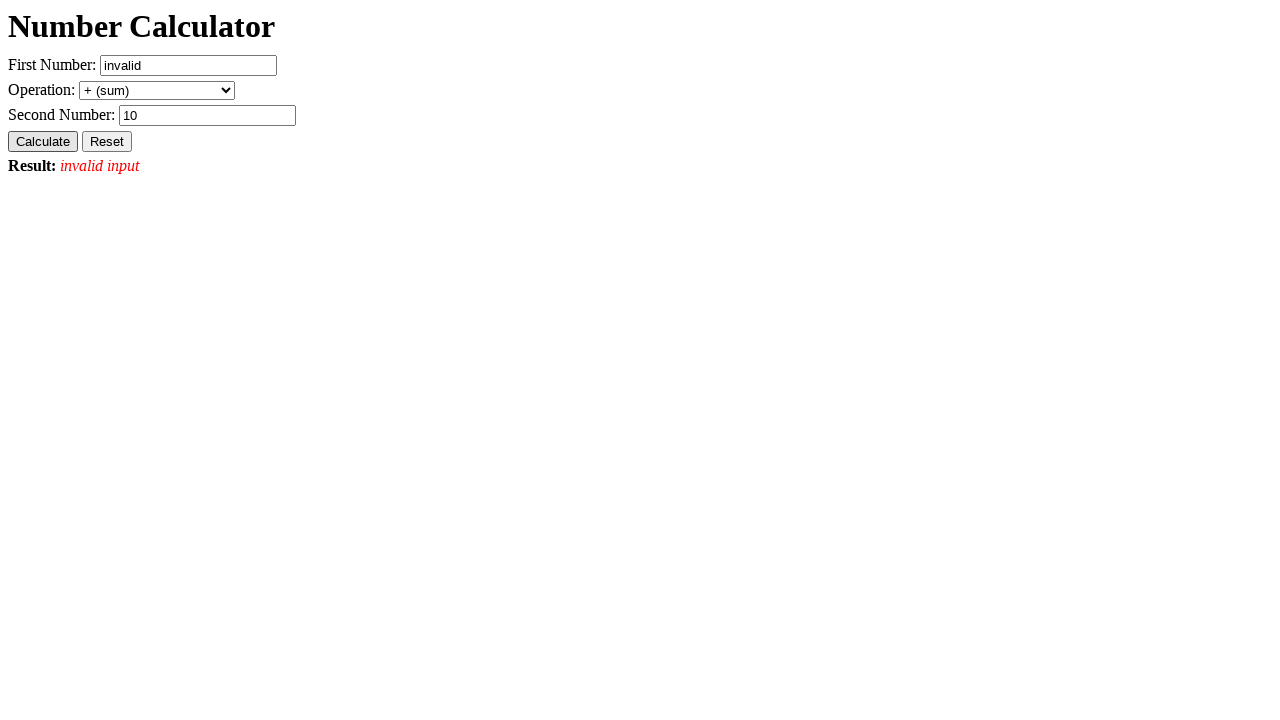

Verified error message 'Result: invalid input' is displayed
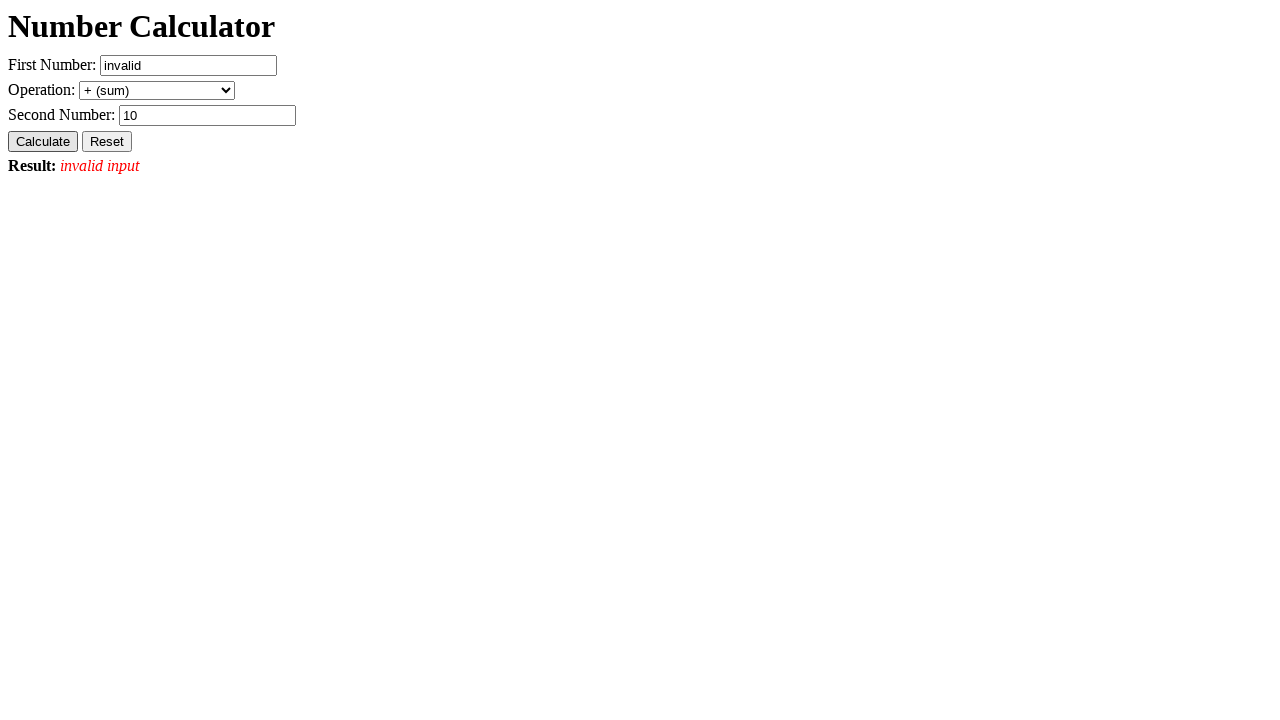

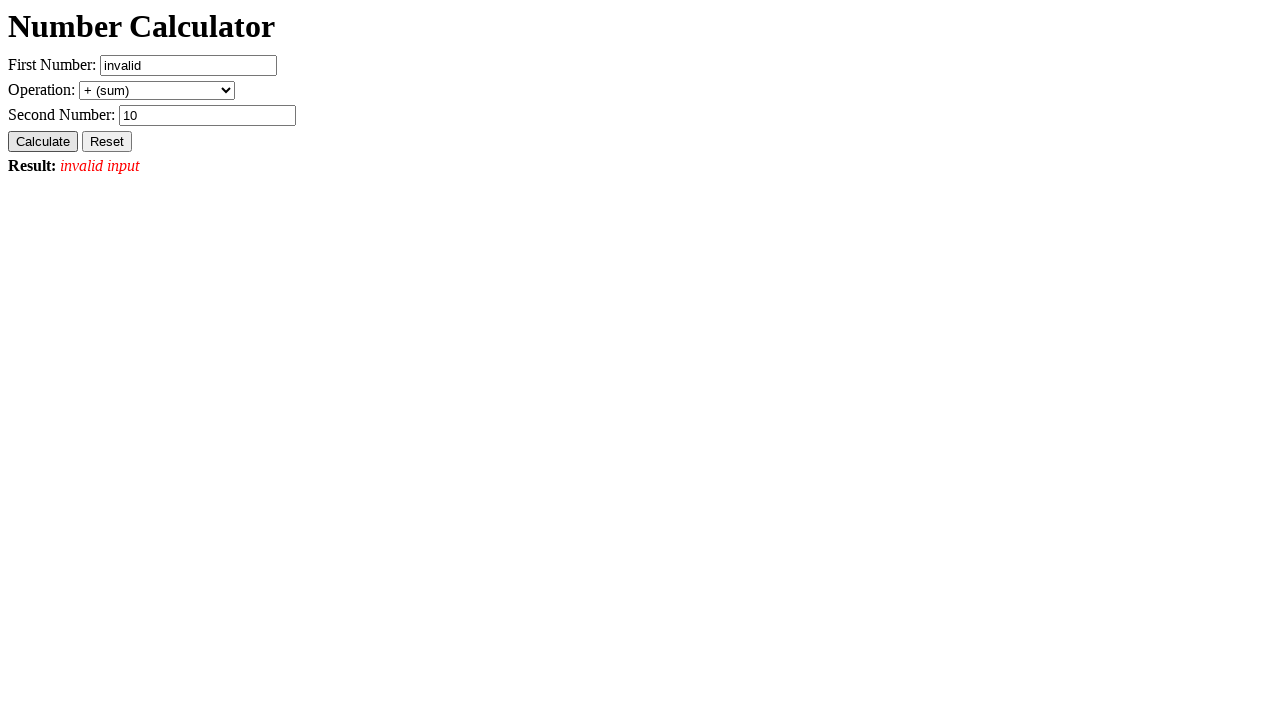